Tests calendar date picker functionality by selecting a specific date (June 15, 2027) through the calendar UI and verifying the selected date values are correctly displayed in the input fields.

Starting URL: https://rahulshettyacademy.com/seleniumPractise/#/offers

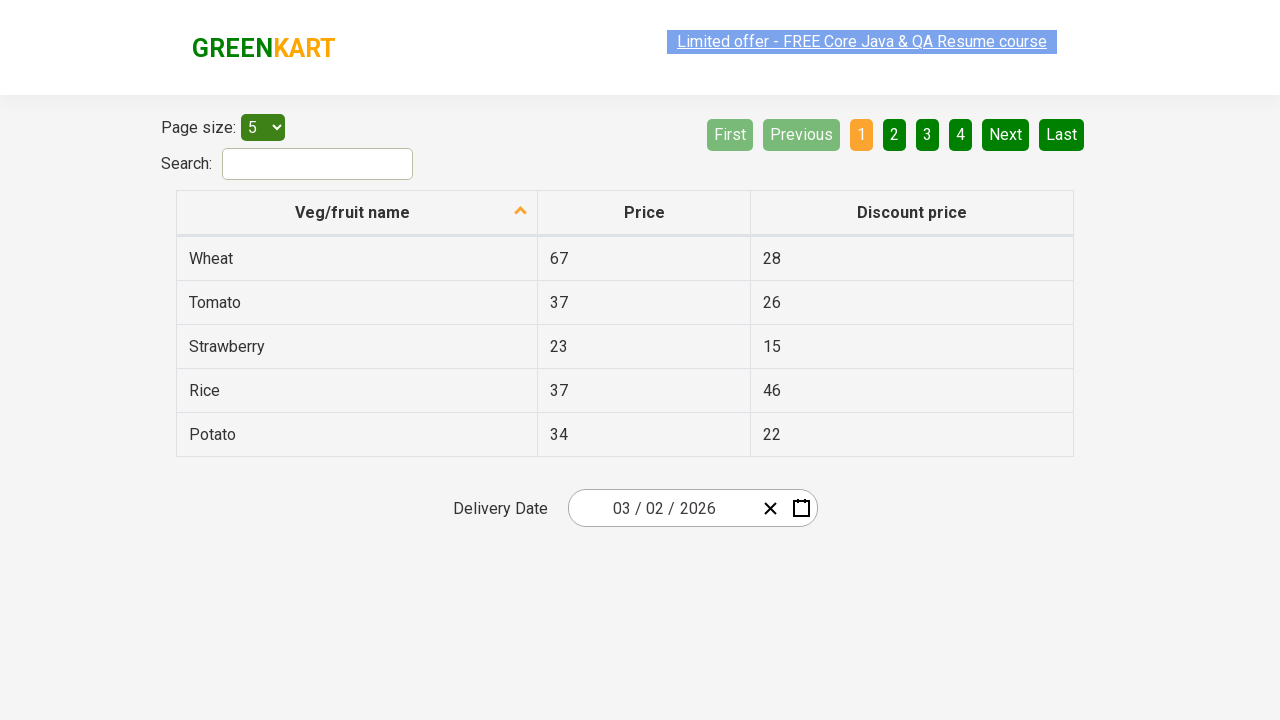

Clicked date picker input group to open calendar at (662, 508) on .react-date-picker__inputGroup
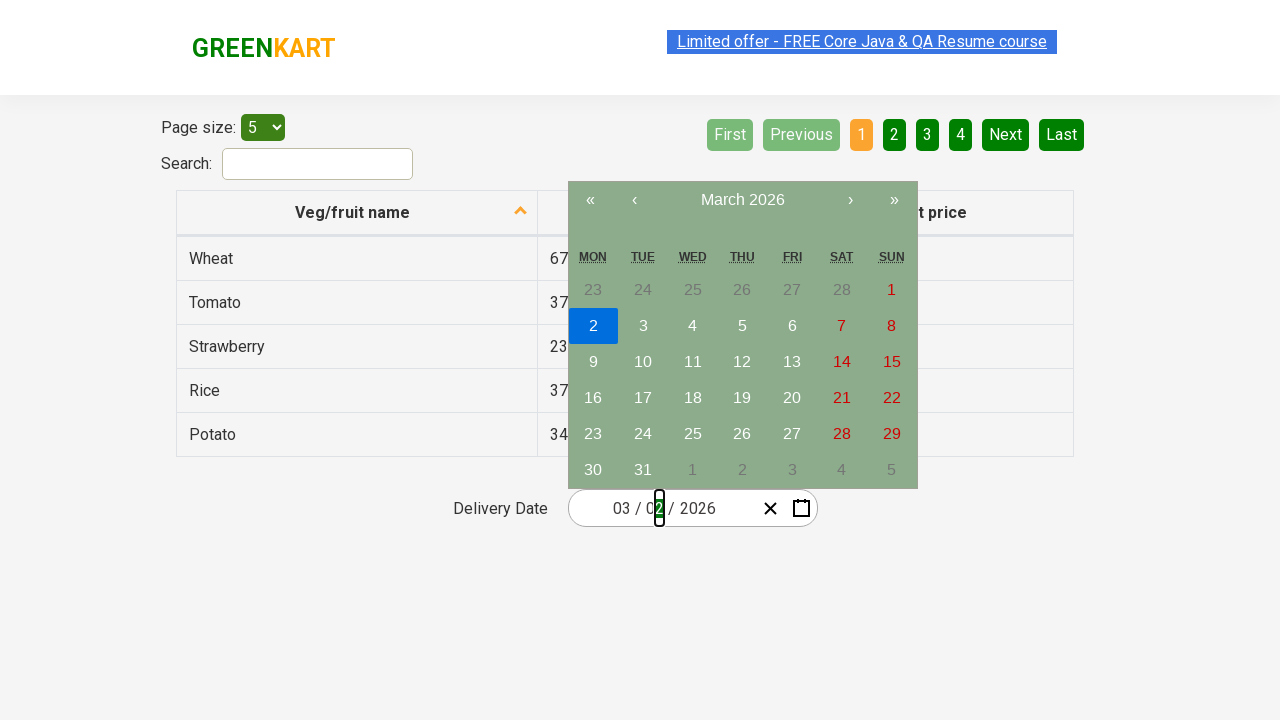

Clicked navigation label to navigate to month view at (742, 200) on button.react-calendar__navigation__label
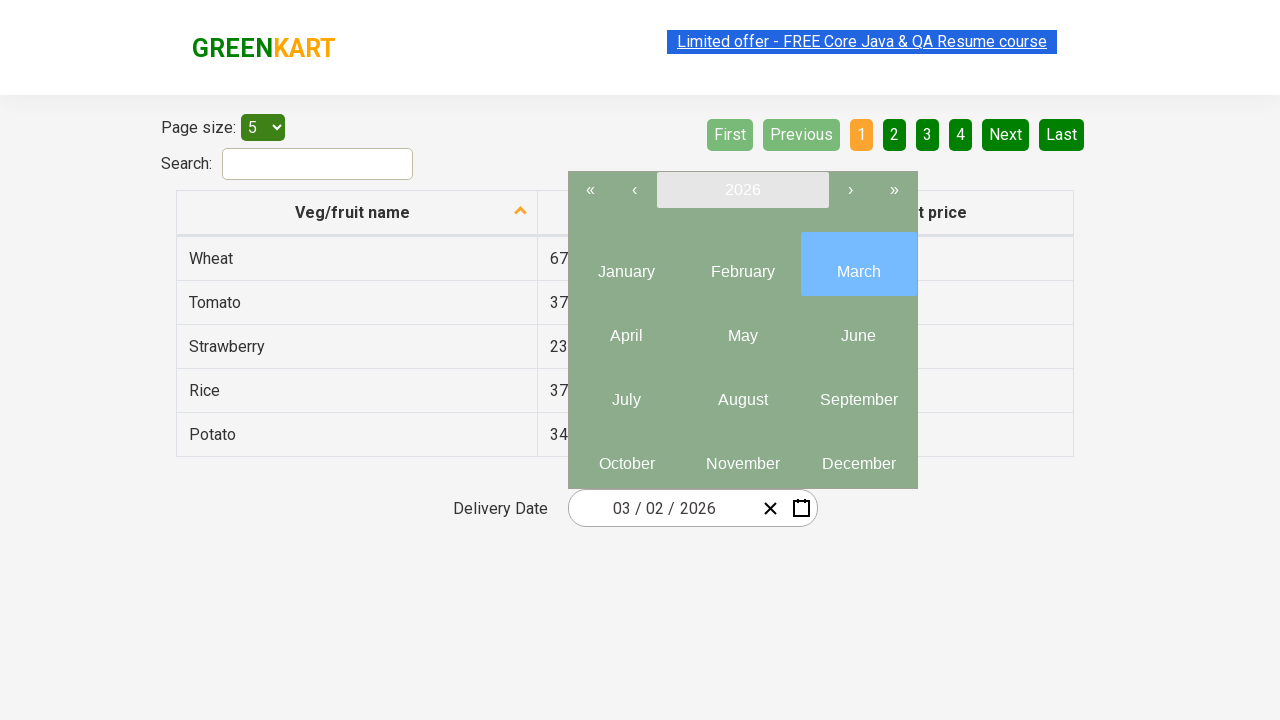

Clicked navigation label again to navigate to year view at (742, 190) on button.react-calendar__navigation__label
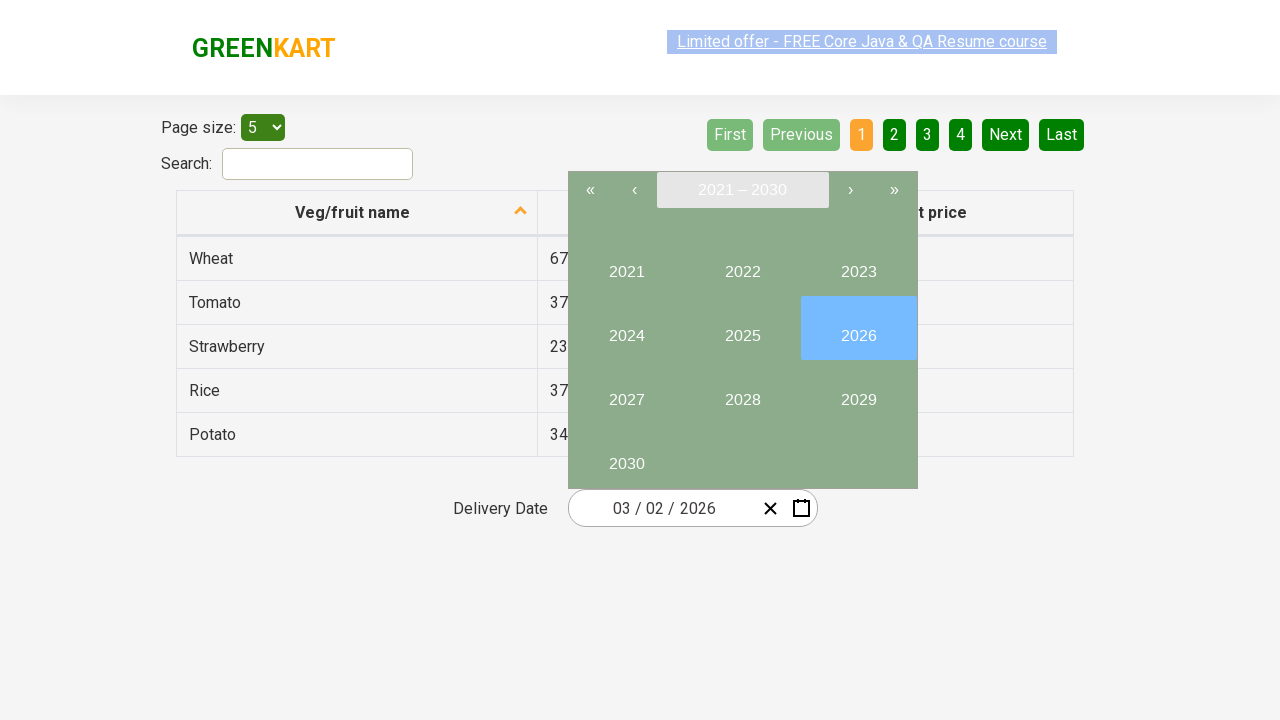

Selected year 2027 at (626, 392) on //button[text()='2027']
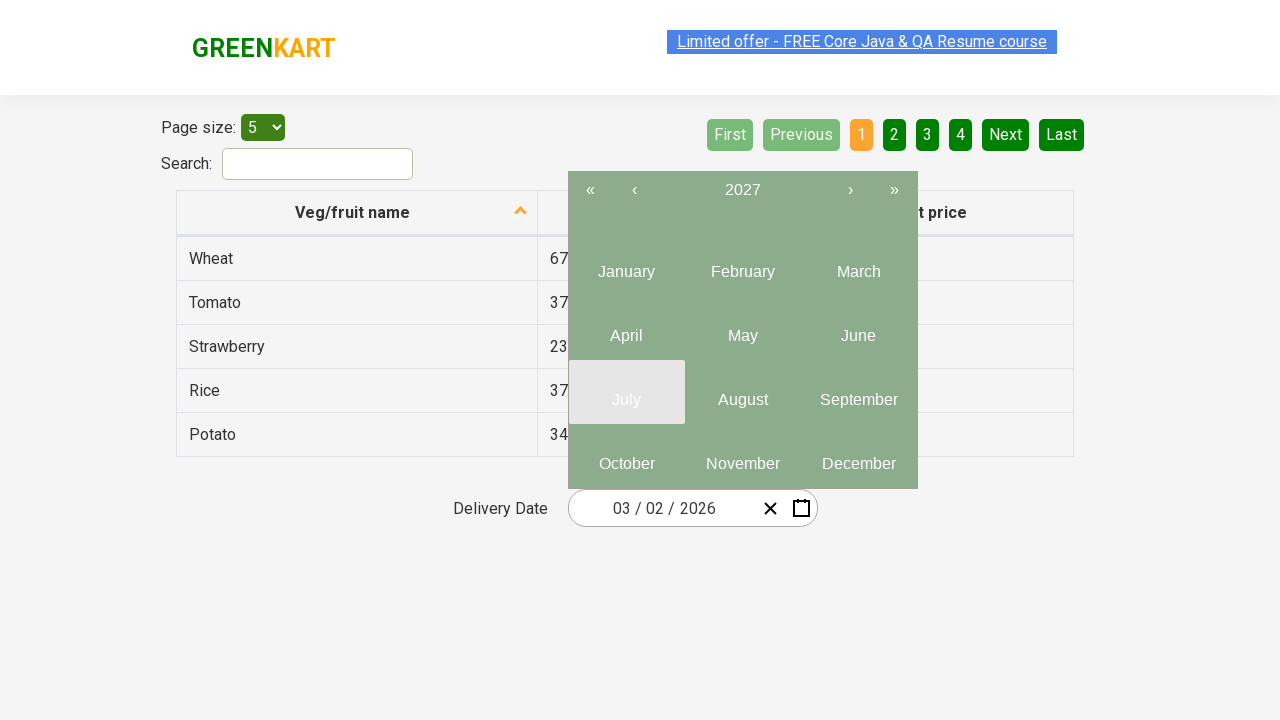

Selected month 6 (June) at (858, 328) on .react-calendar__year-view__months__month >> nth=5
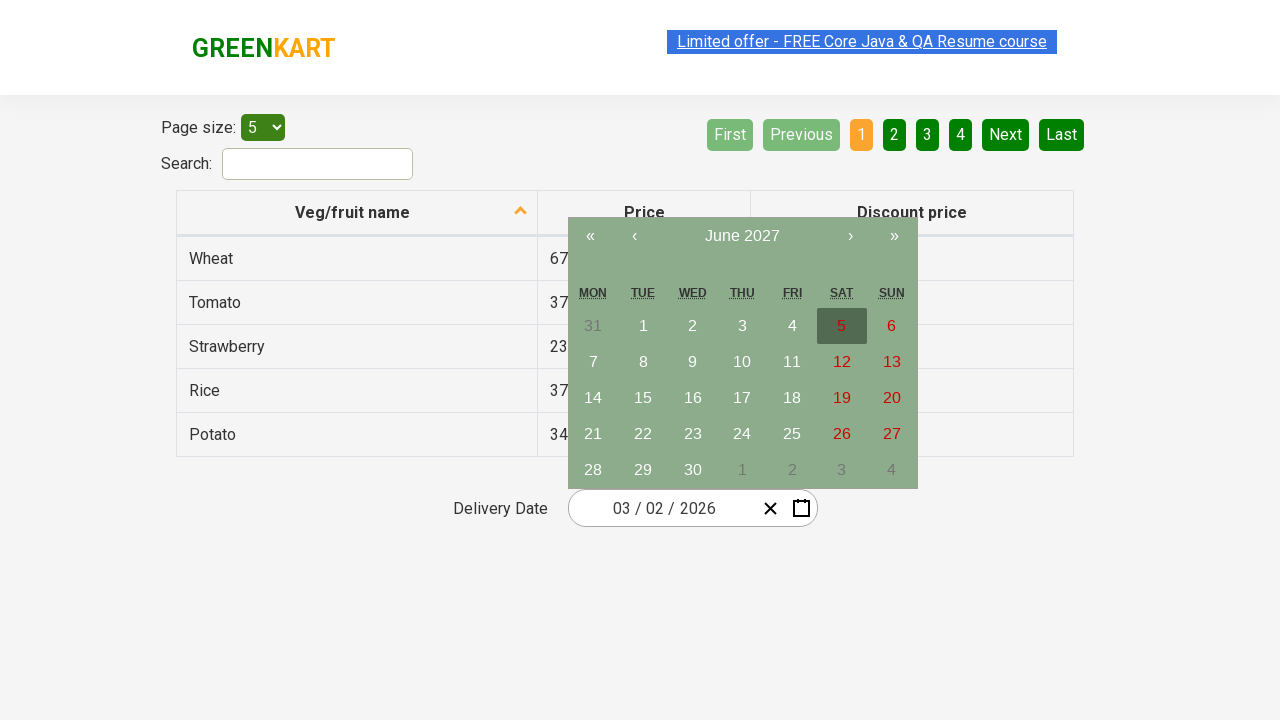

Selected date 15 at (643, 398) on //abbr[text()='15']
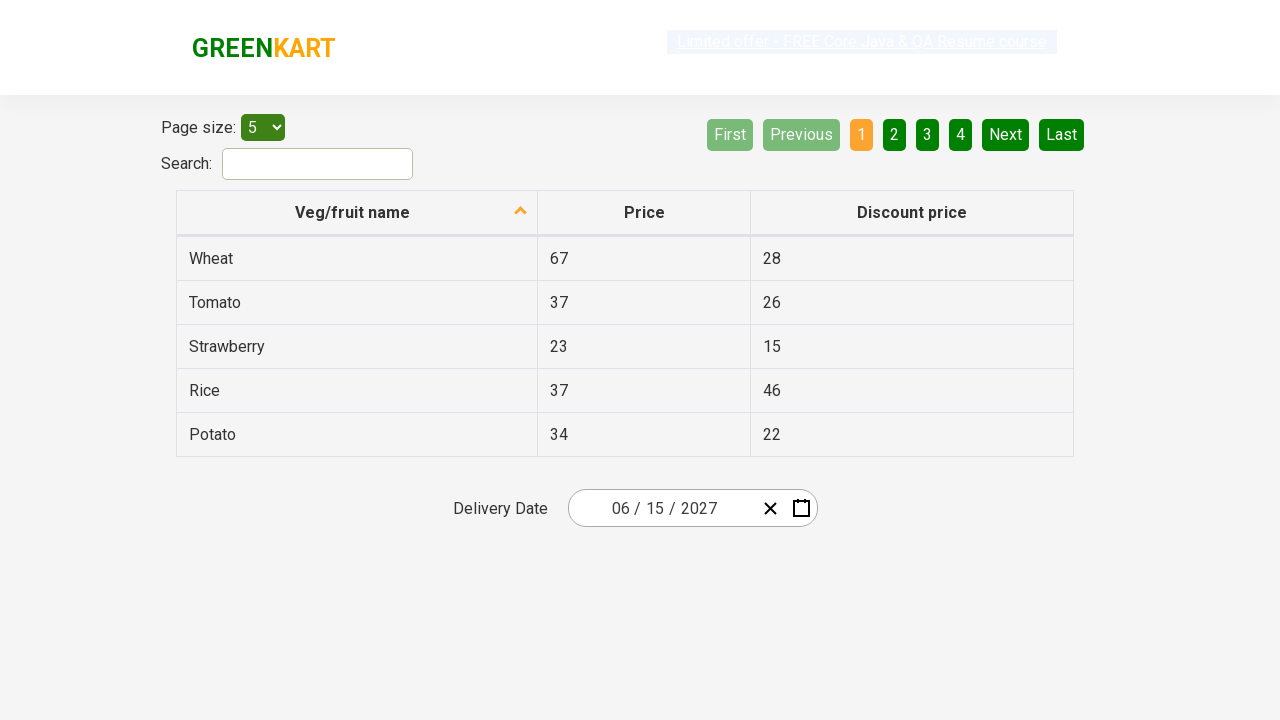

Retrieved all date input fields for verification
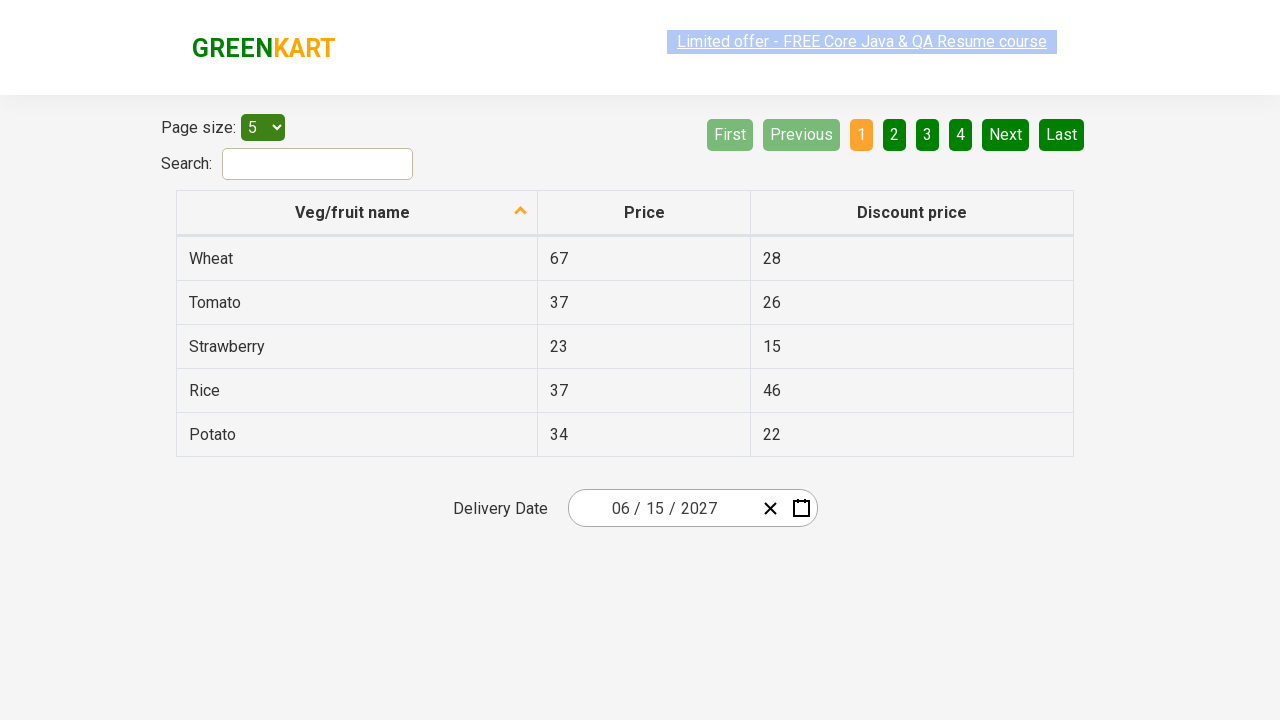

Verified input field 0: expected 6, got 6
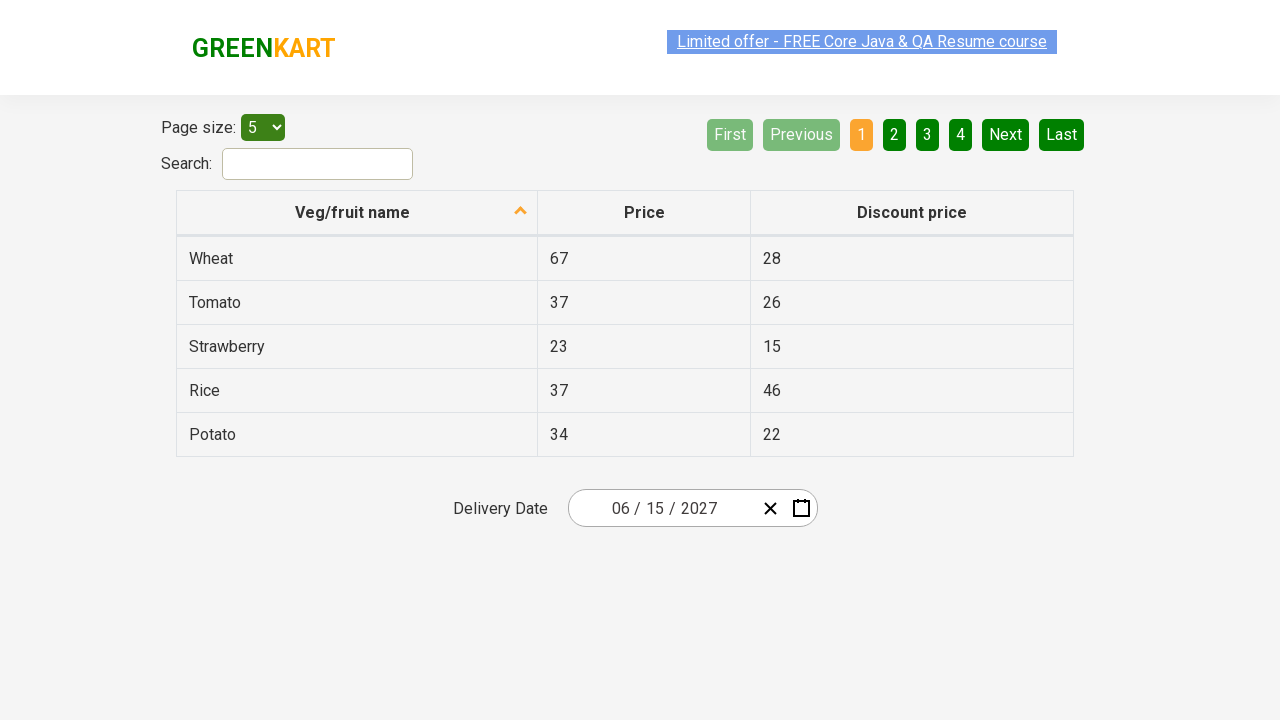

Verified input field 1: expected 15, got 15
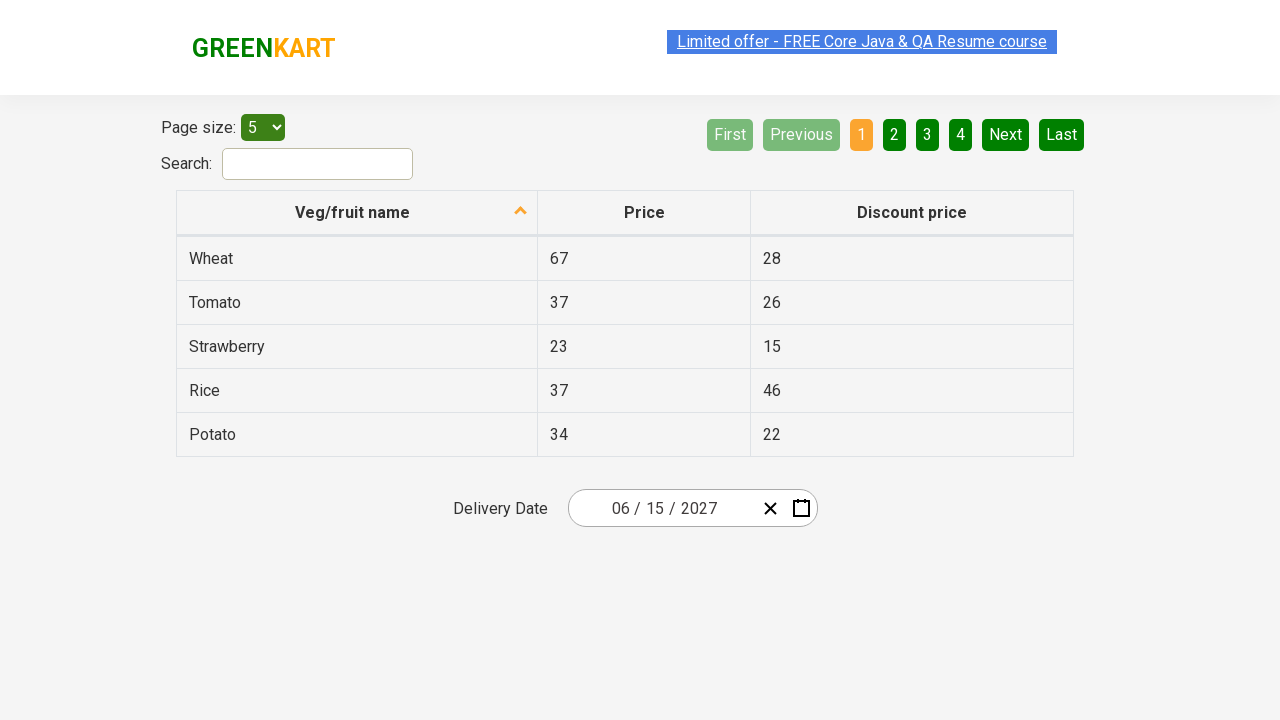

Verified input field 2: expected 2027, got 2027
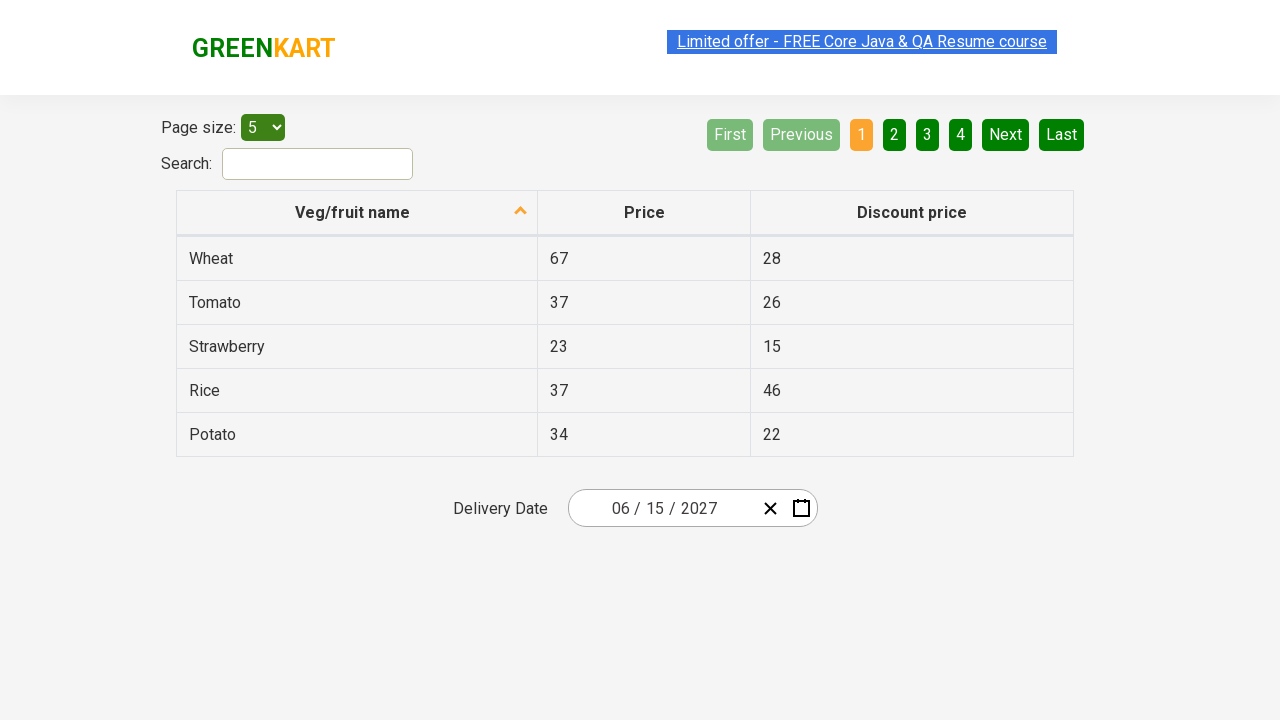

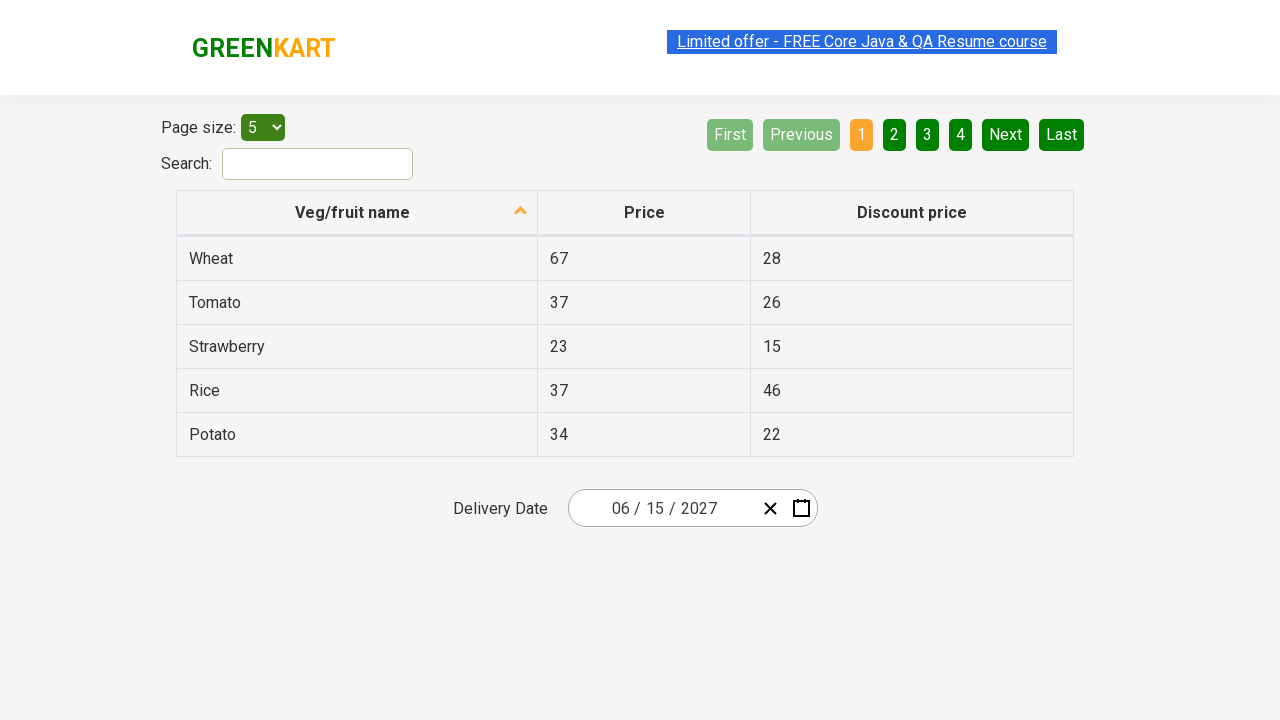